Tests default radio button by clicking to select it

Starting URL: https://bonigarcia.dev/selenium-webdriver-java/web-form.html

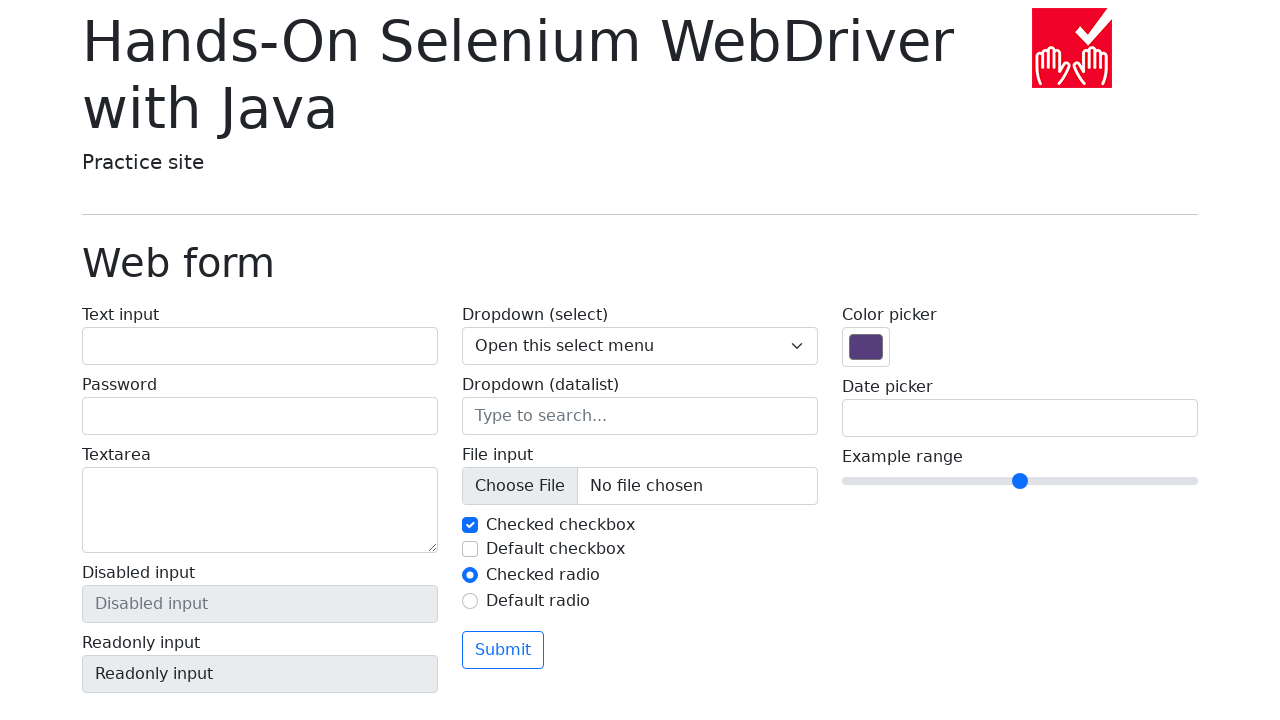

Clicked on default radio button to select it at (470, 601) on #my-radio-2
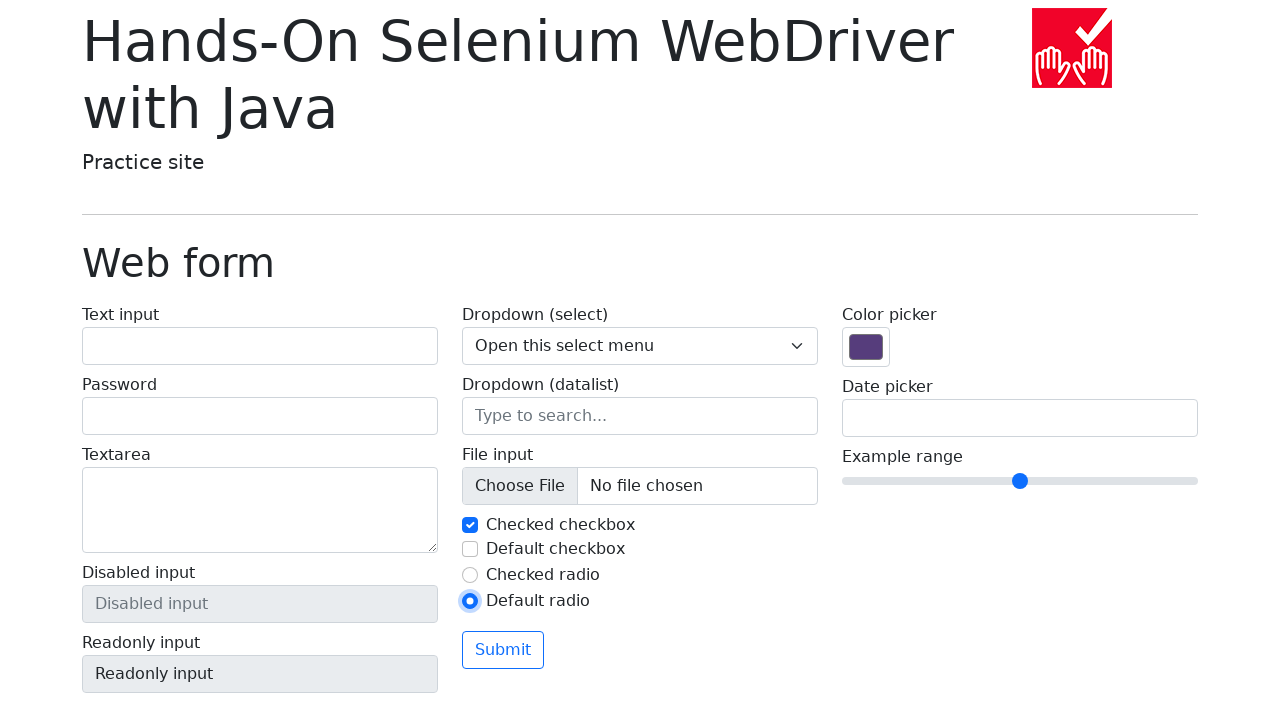

Verified that radio button is now selected
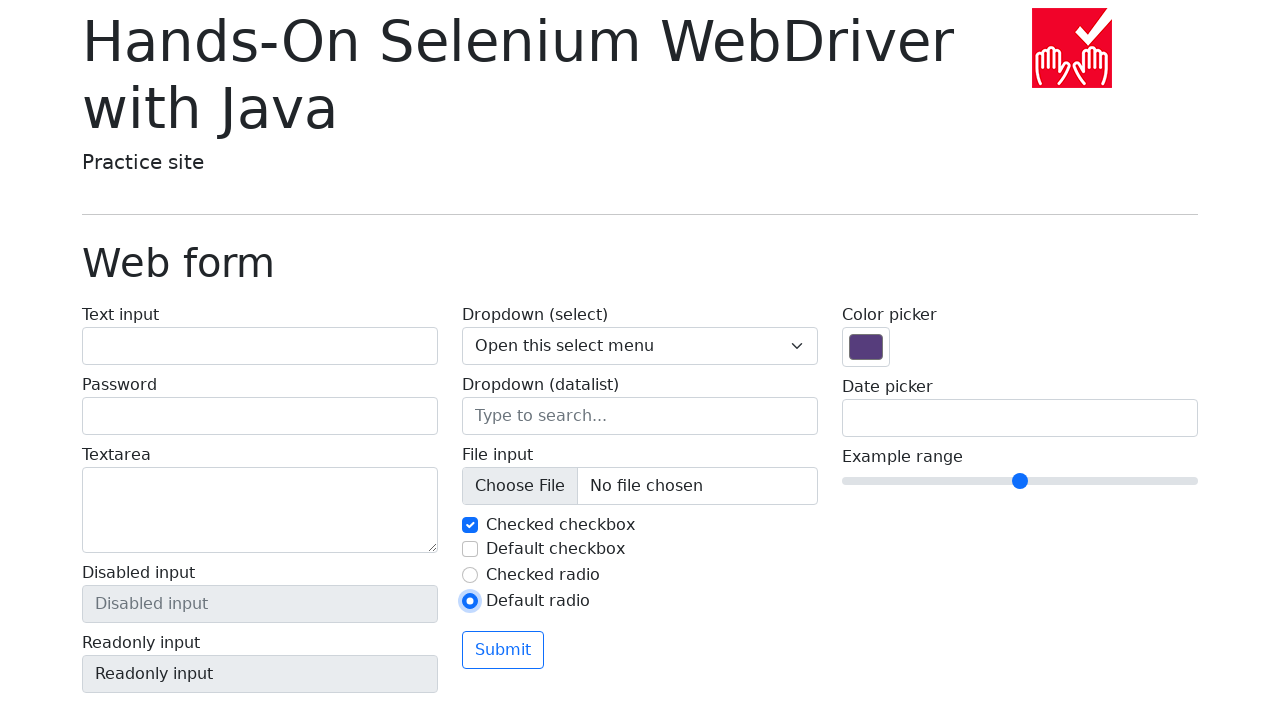

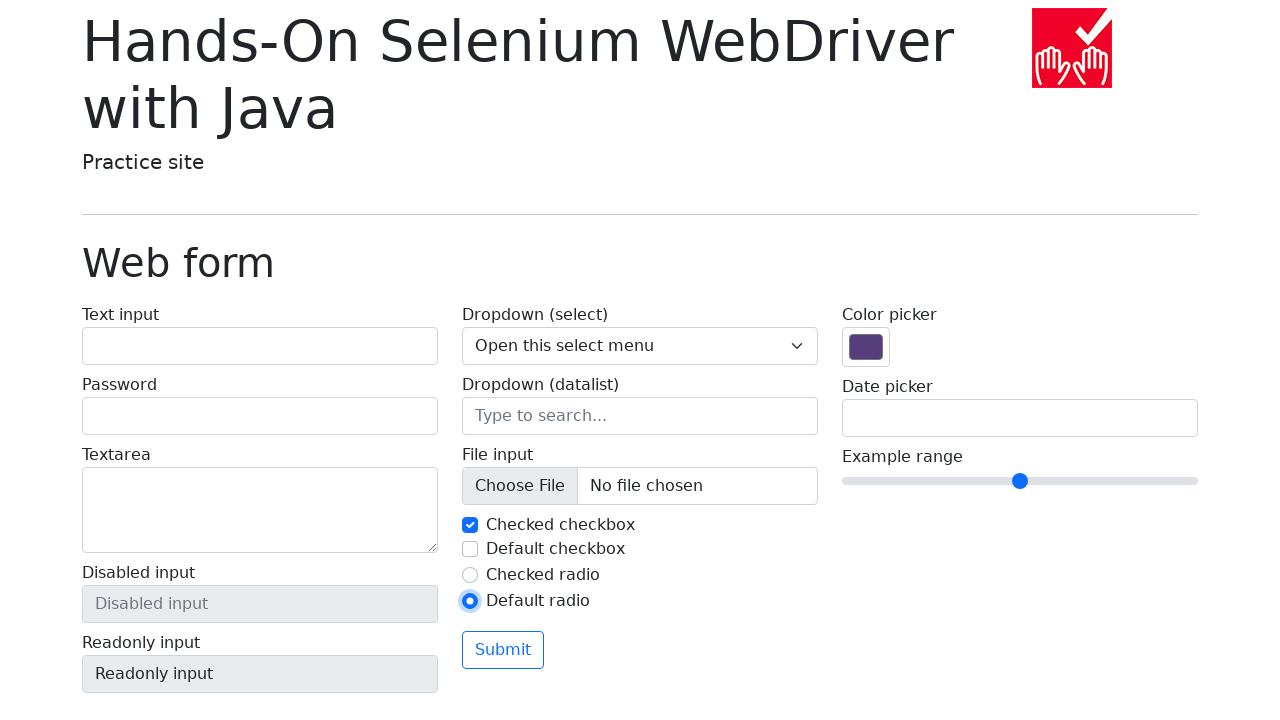